Tests a date picker dialog by opening the calendar, navigating to a target month and year (January 2027), and selecting a specific date (5th).

Starting URL: https://www.w3.org/WAI/ARIA/apg/patterns/dialog-modal/examples/datepicker-dialog/

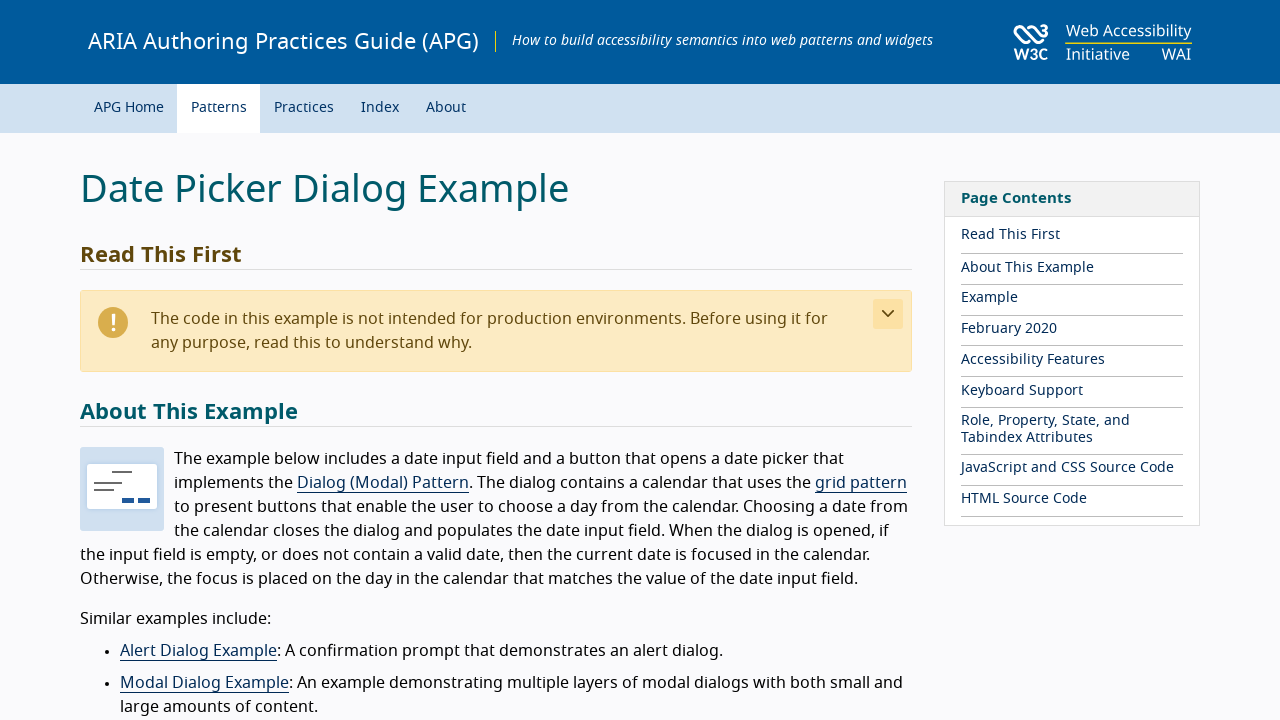

Clicked calendar icon to open date picker dialog at (290, 360) on [class='fa fa-calendar-alt fa-2x']
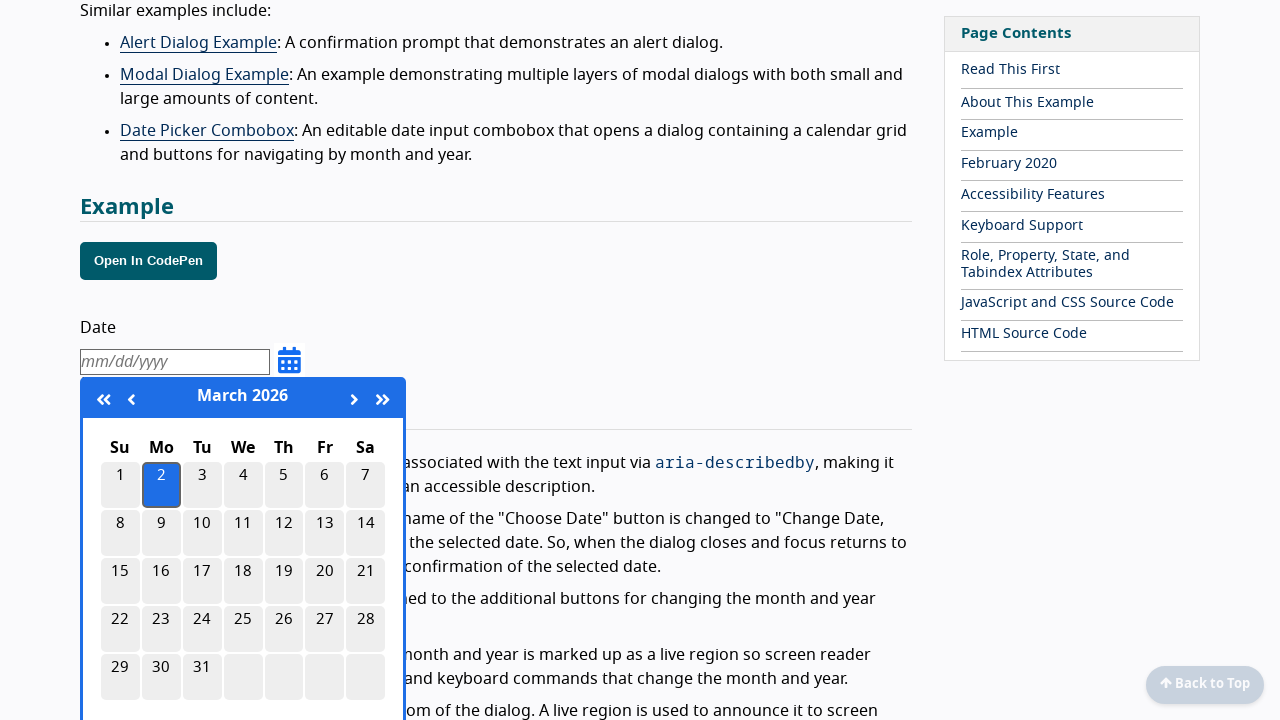

Retrieved current month: March
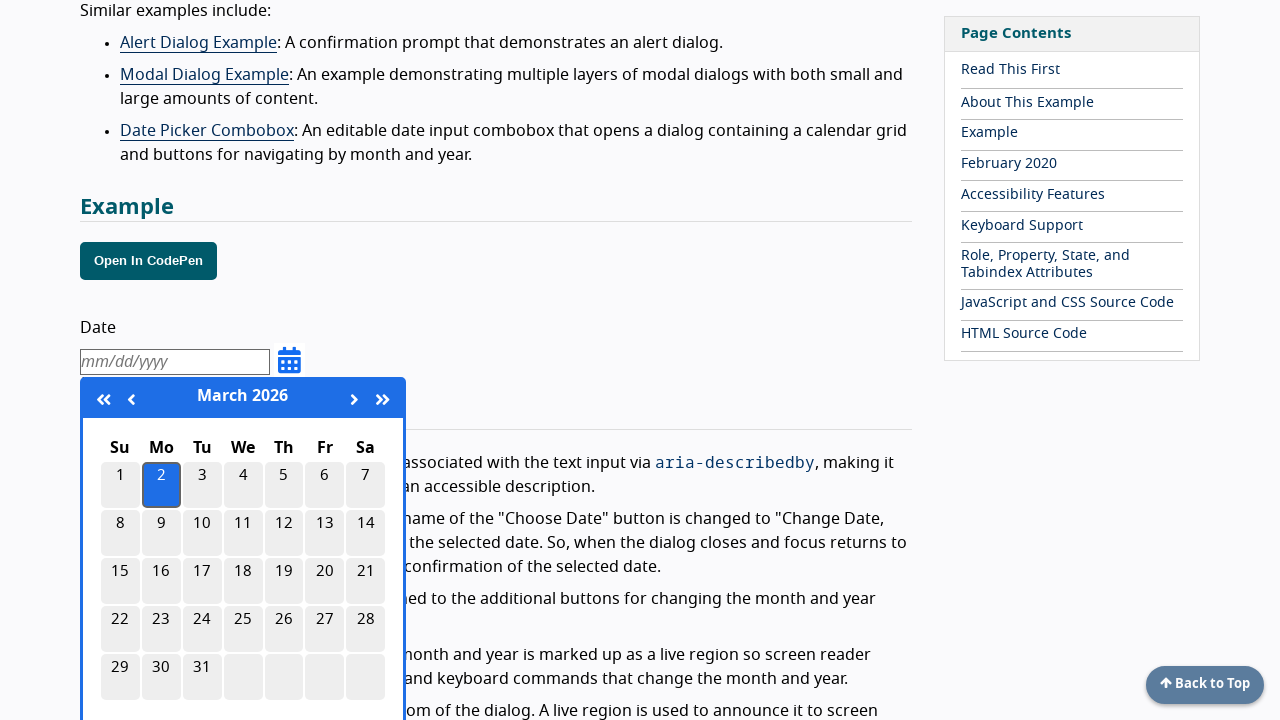

Clicked next month button to navigate towards January at (355, 399) on .next-month
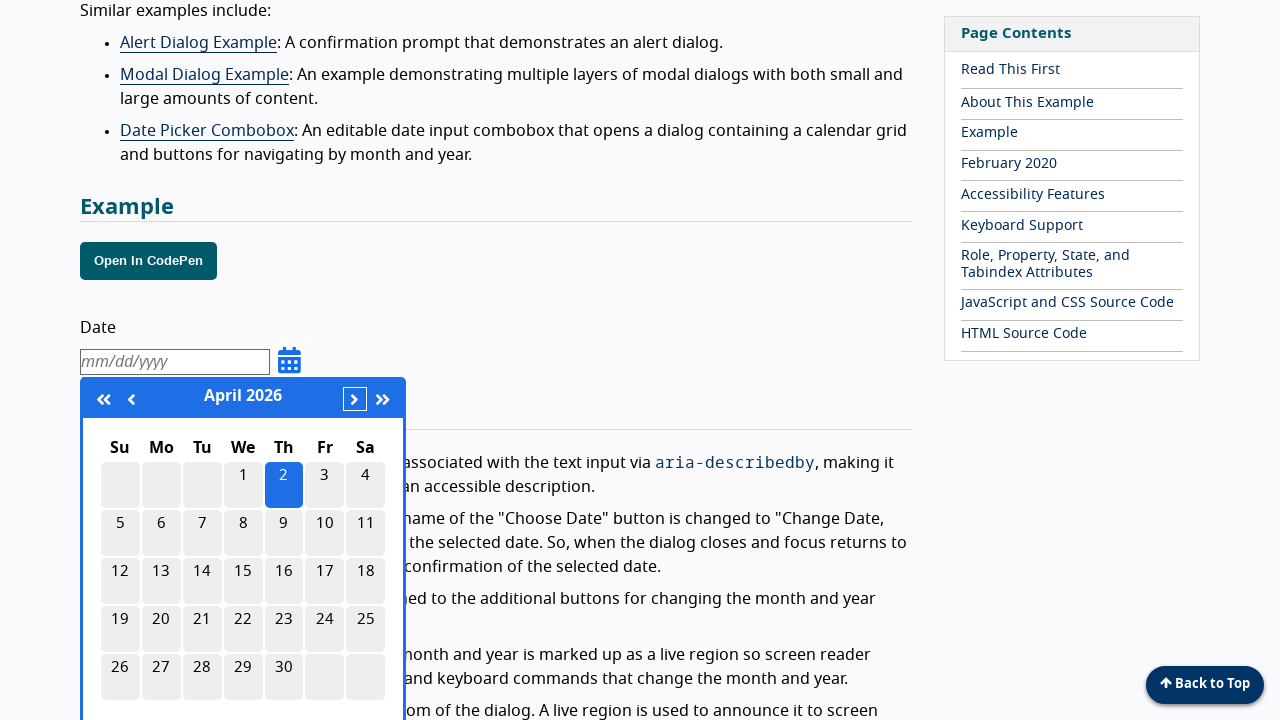

Retrieved current month: April
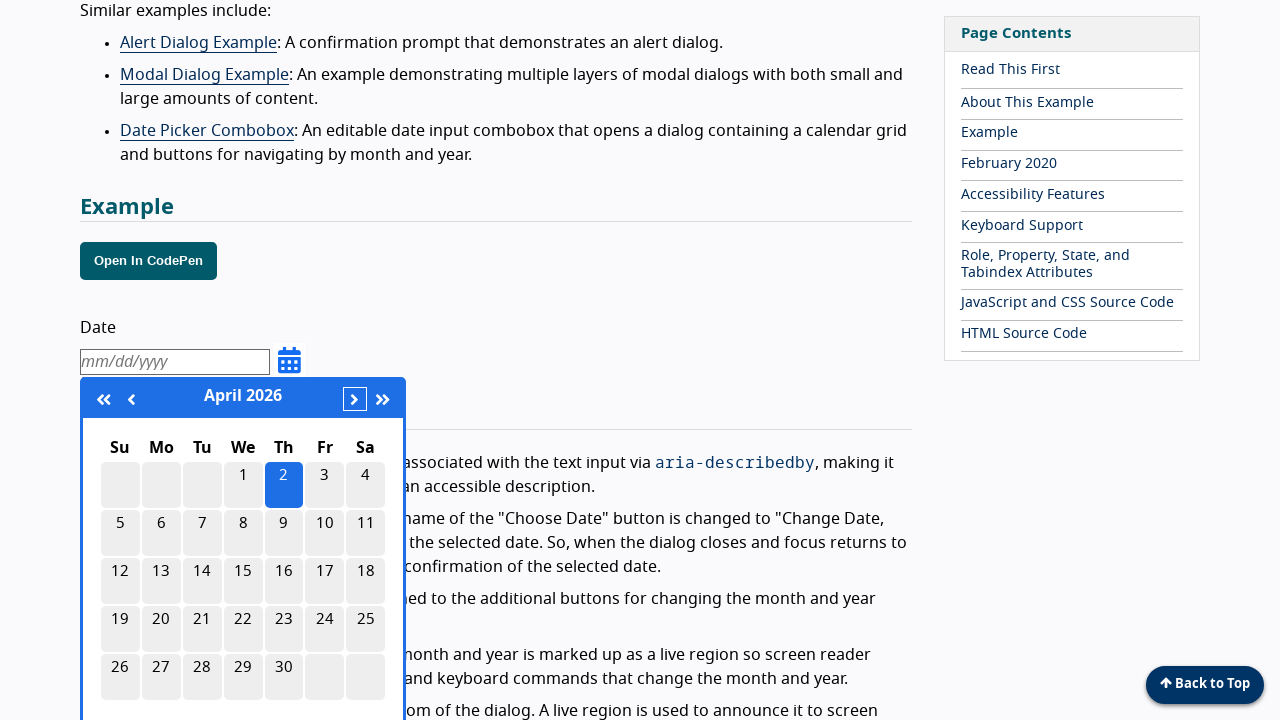

Clicked next month button to navigate towards January at (355, 399) on .next-month
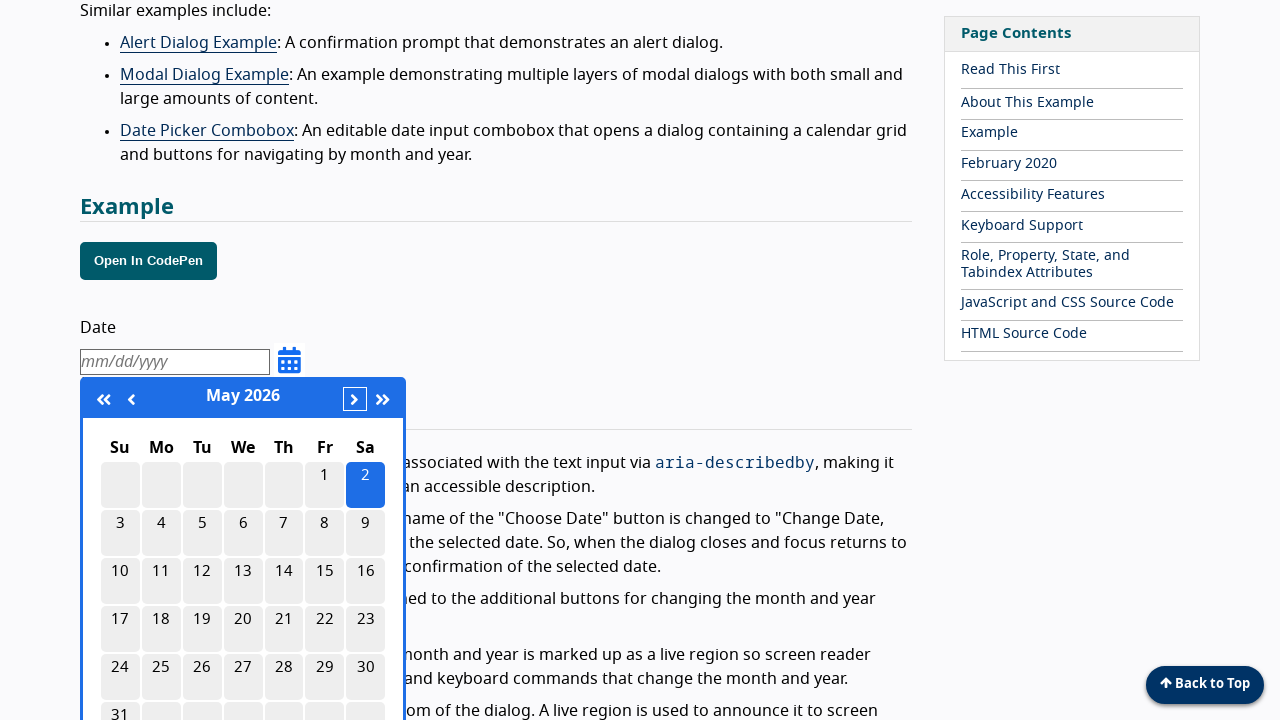

Retrieved current month: May
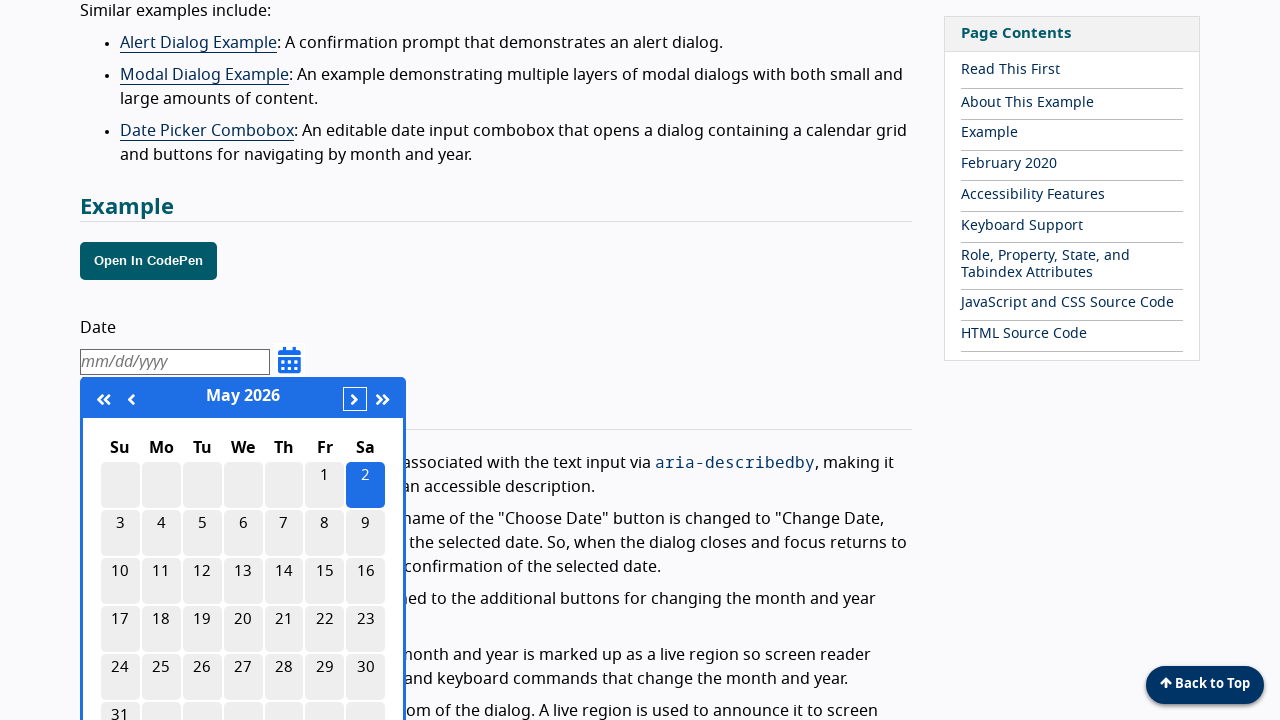

Clicked next month button to navigate towards January at (355, 399) on .next-month
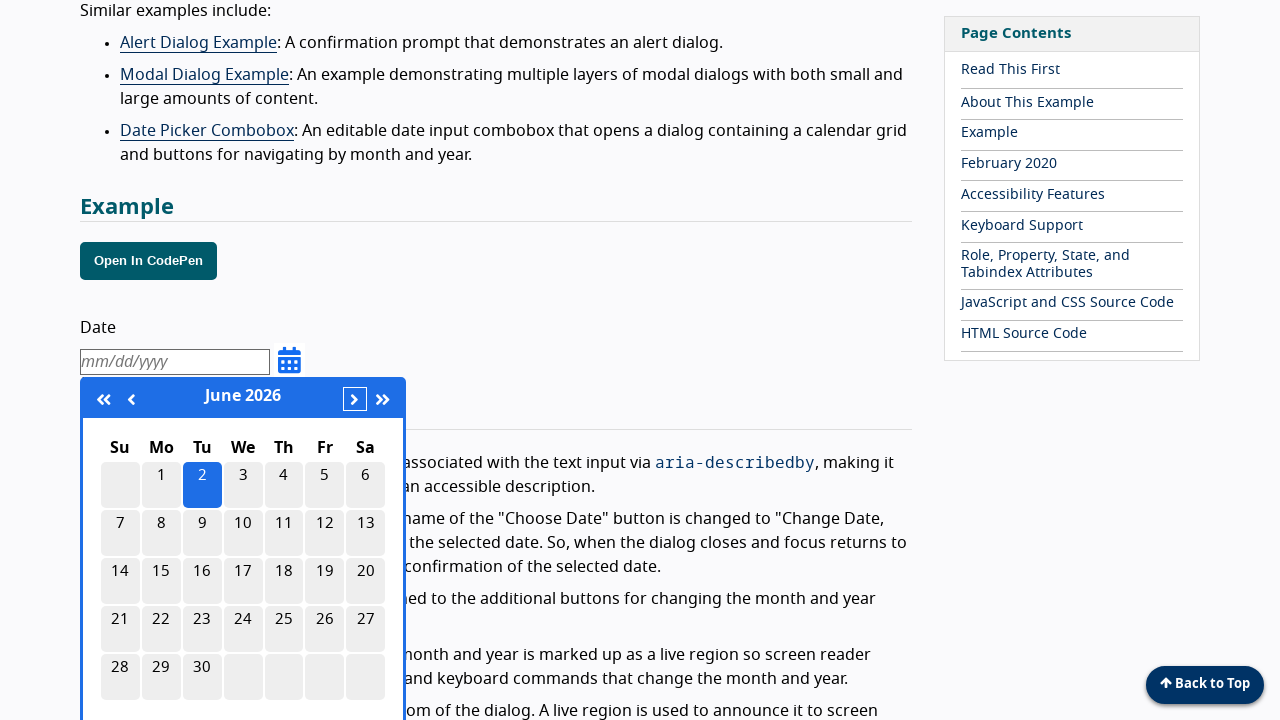

Retrieved current month: June
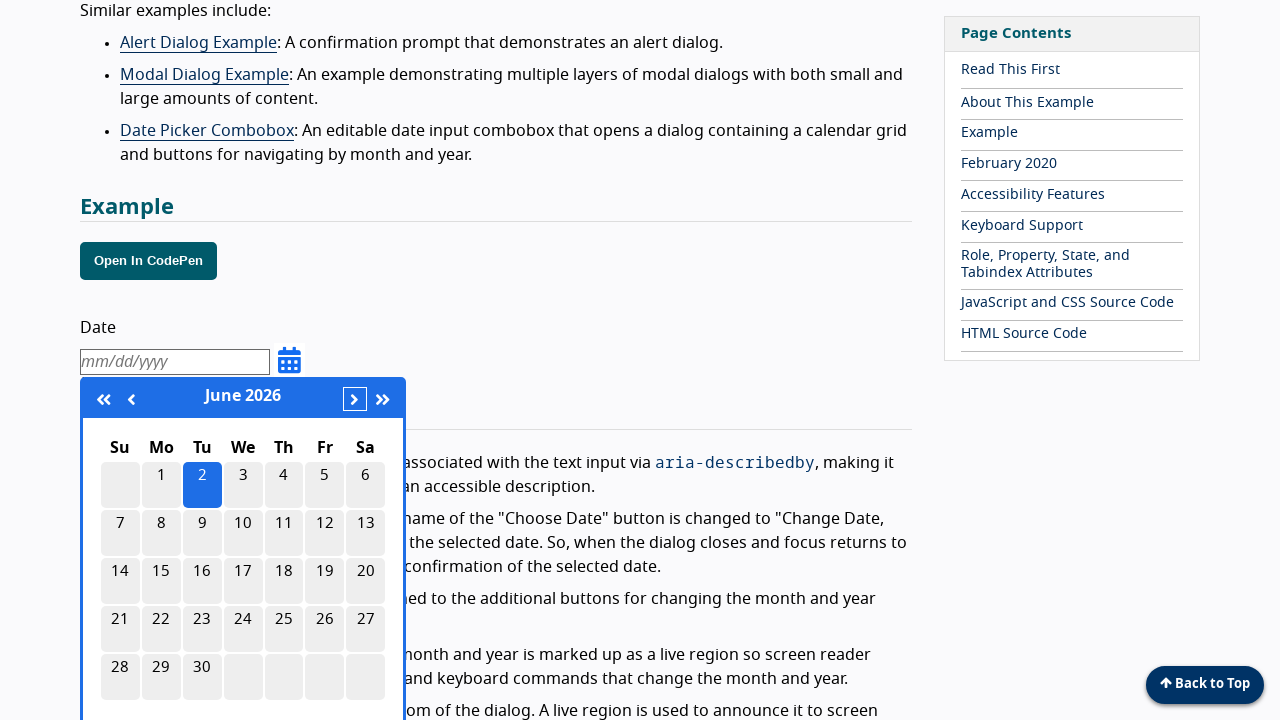

Clicked next month button to navigate towards January at (355, 399) on .next-month
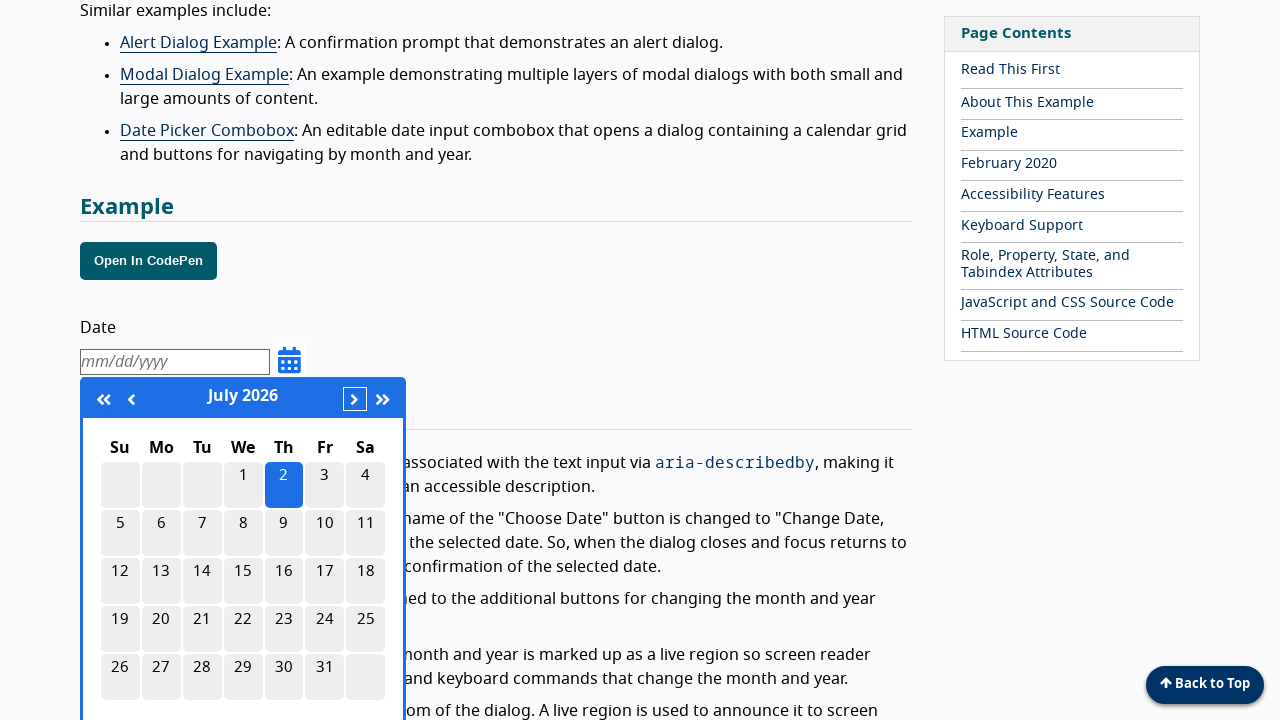

Retrieved current month: July
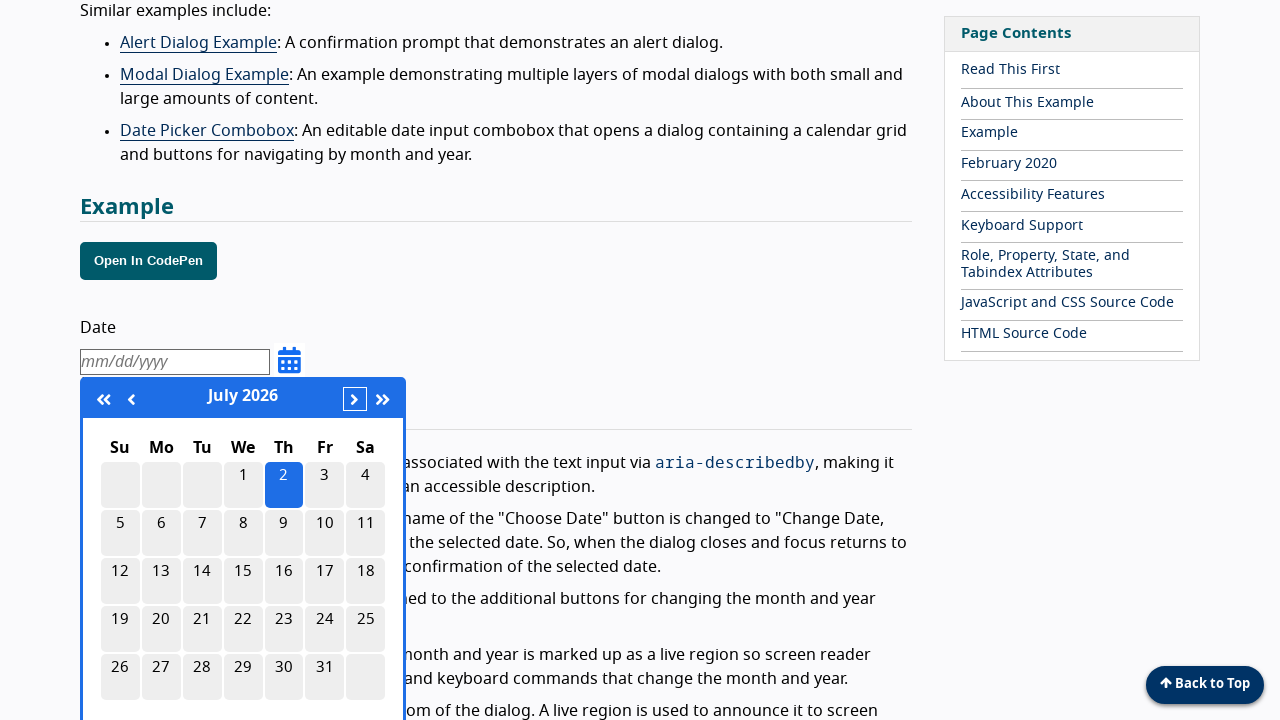

Clicked next month button to navigate towards January at (355, 399) on .next-month
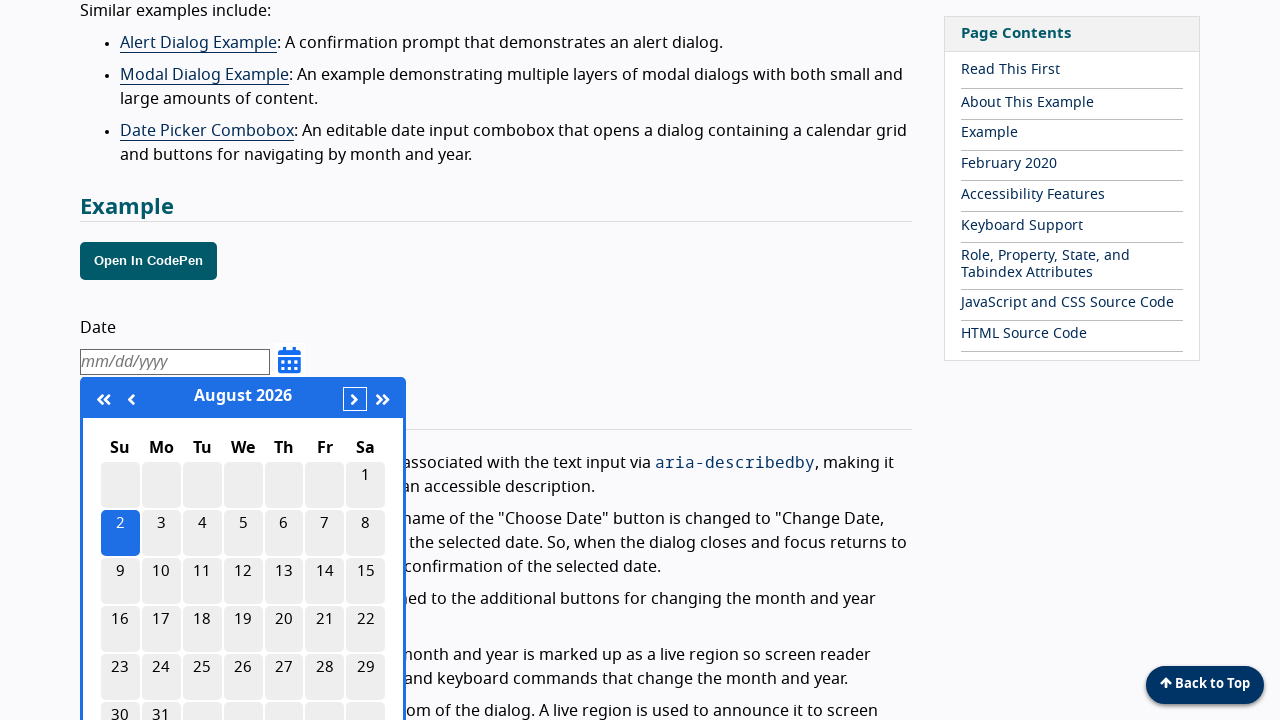

Retrieved current month: August
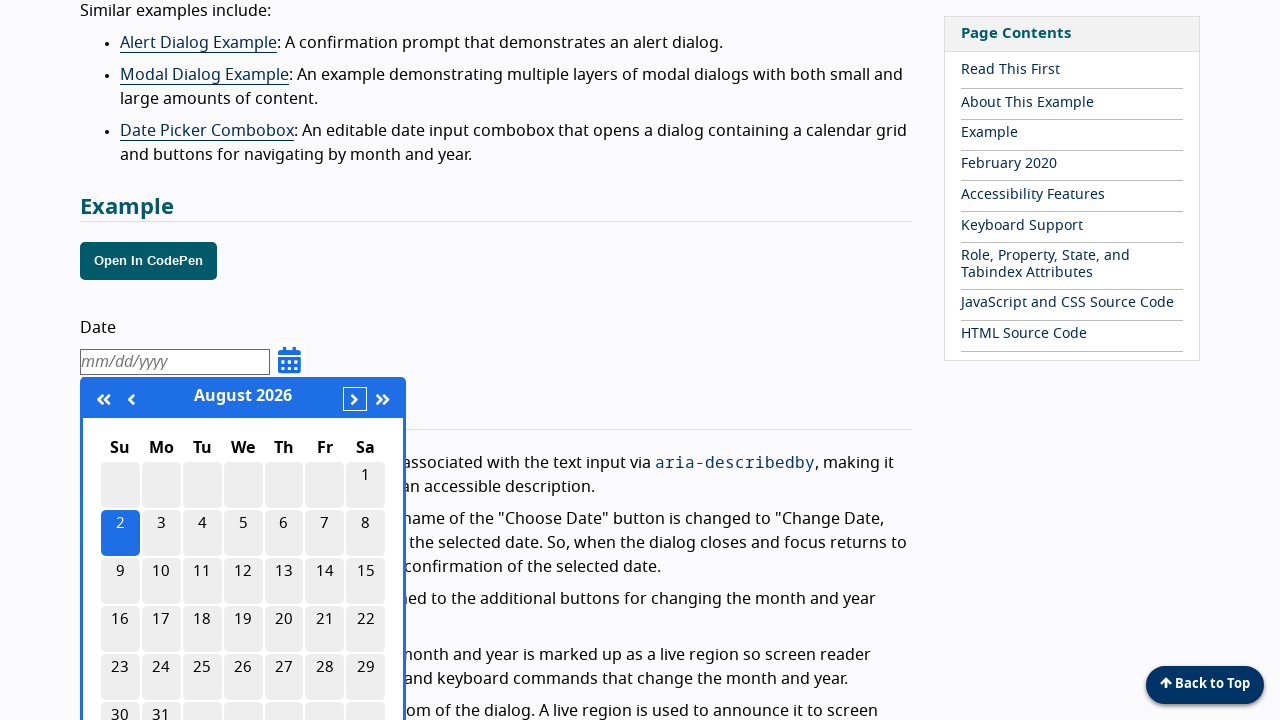

Clicked next month button to navigate towards January at (355, 399) on .next-month
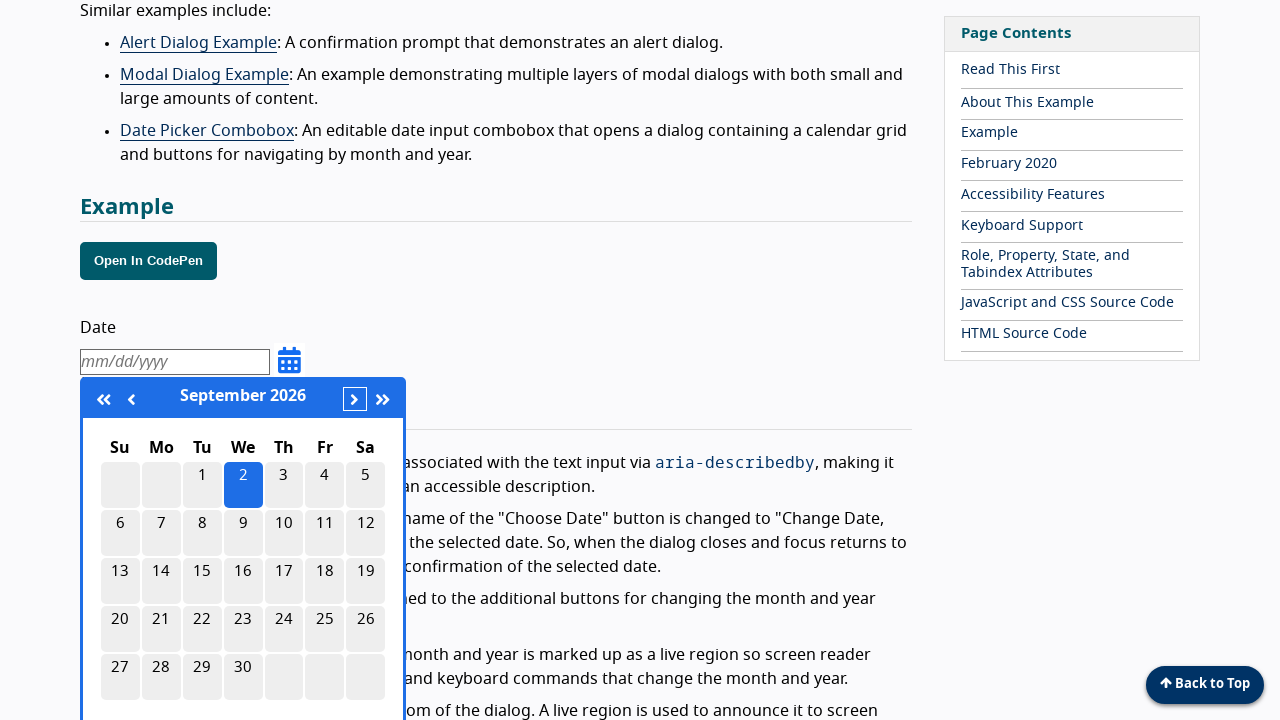

Retrieved current month: September
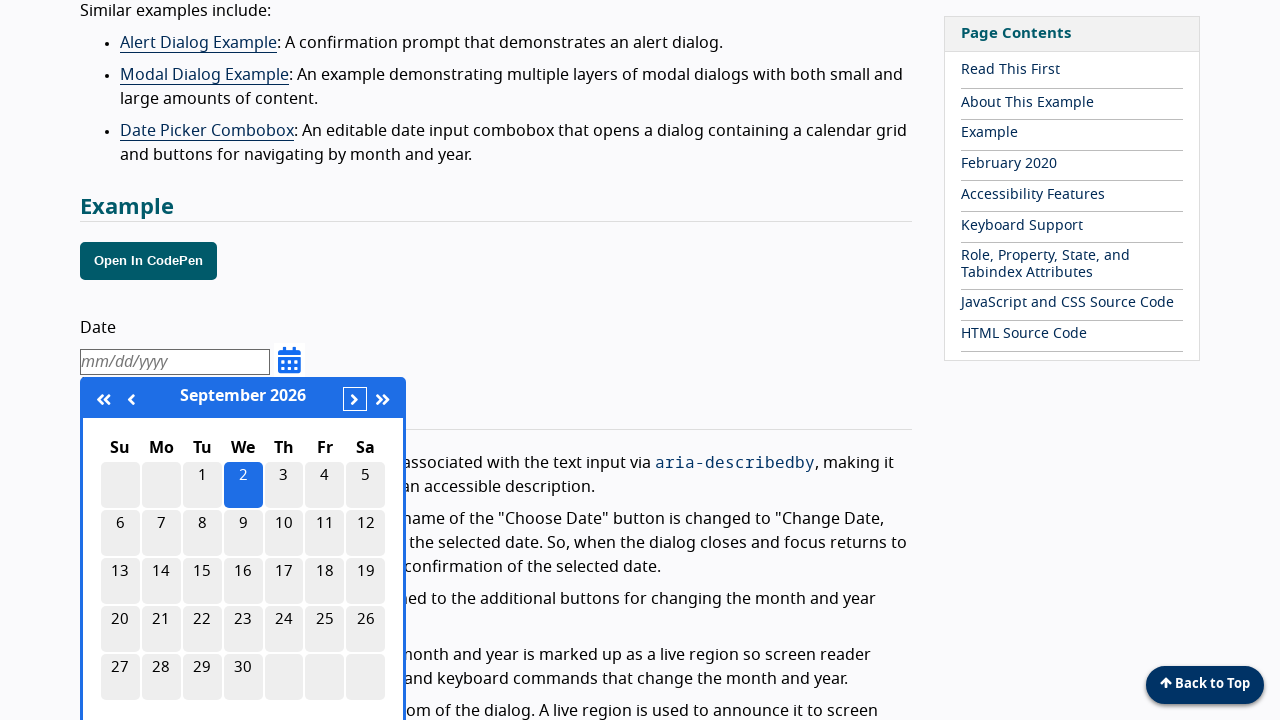

Clicked next month button to navigate towards January at (355, 399) on .next-month
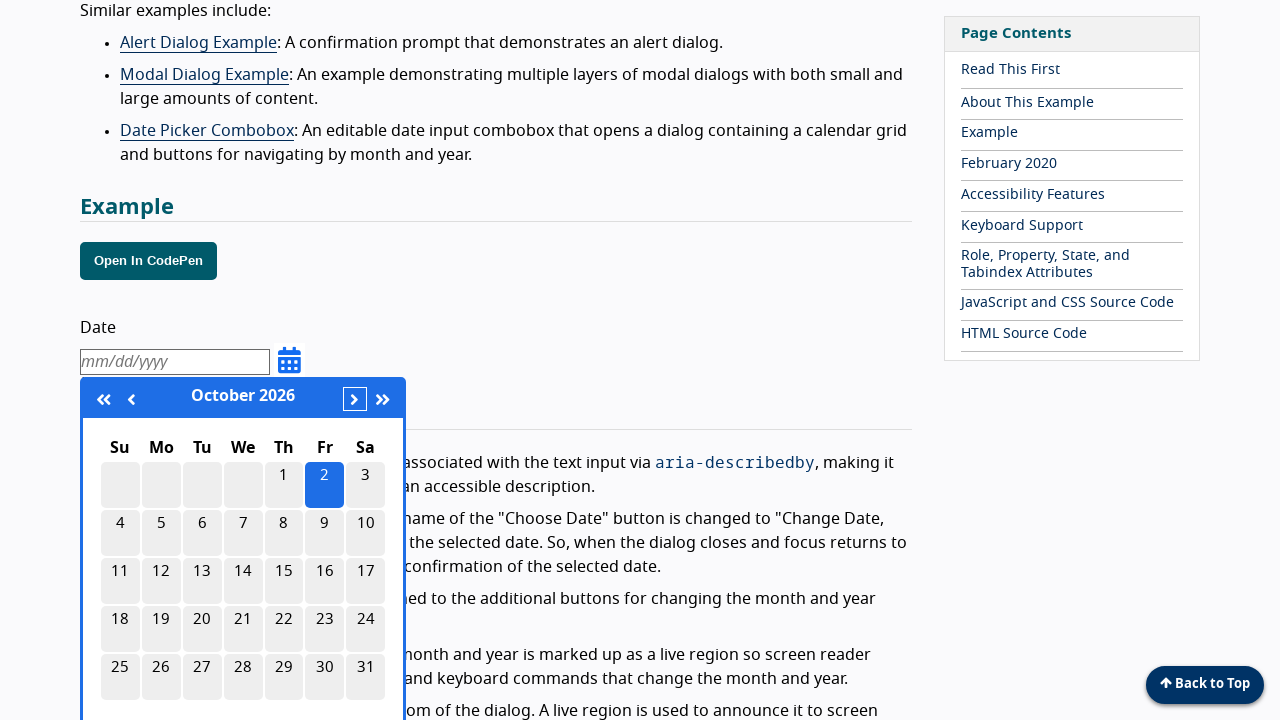

Retrieved current month: October
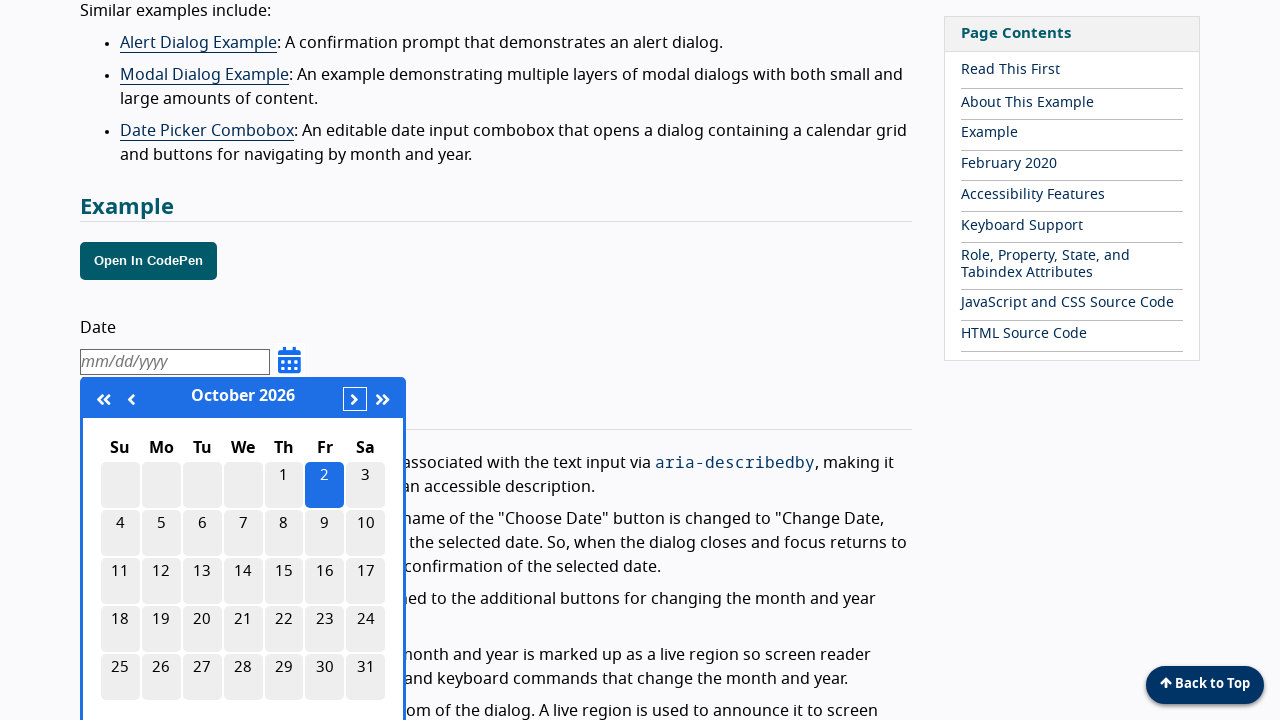

Clicked next month button to navigate towards January at (355, 399) on .next-month
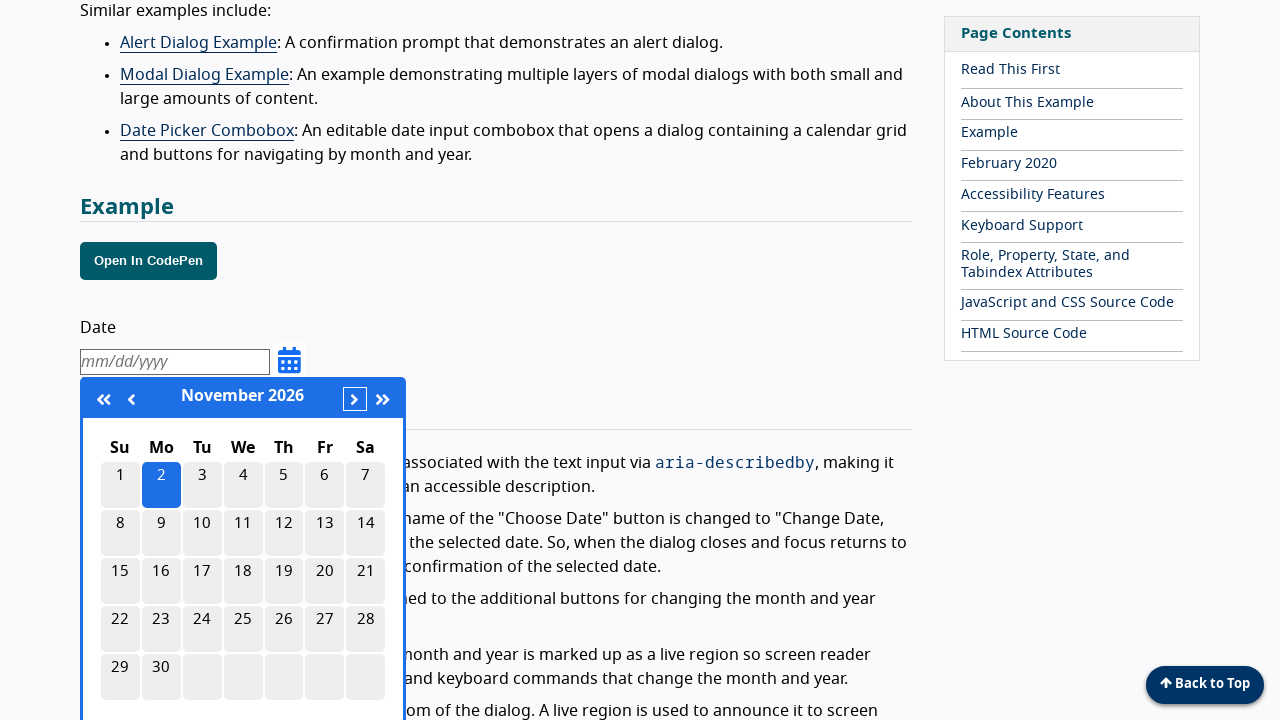

Retrieved current month: November
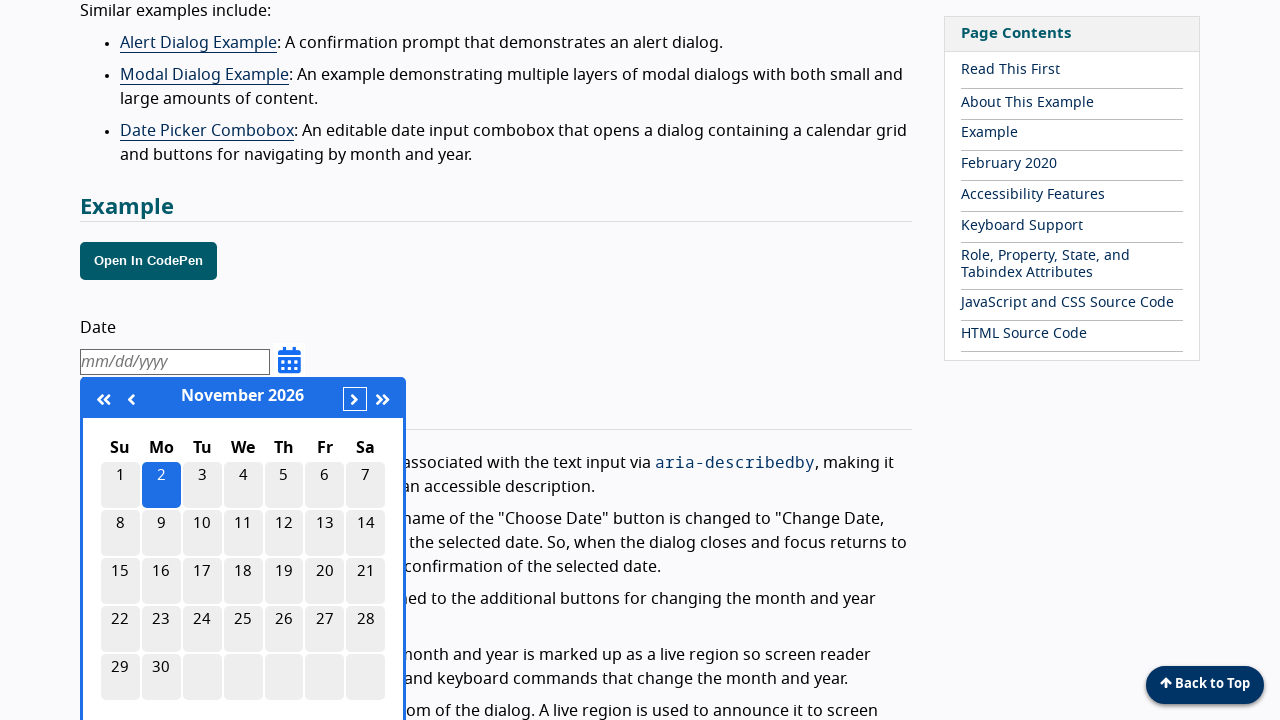

Clicked next month button to navigate towards January at (355, 399) on .next-month
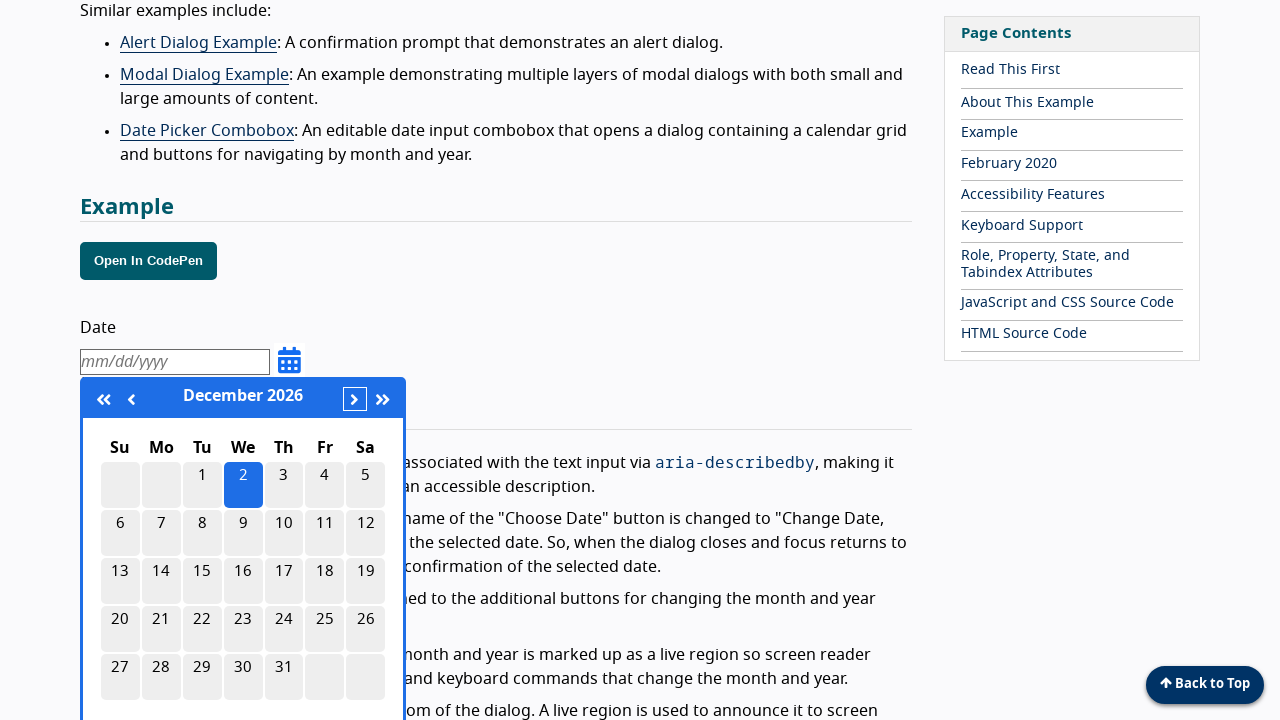

Retrieved current month: December
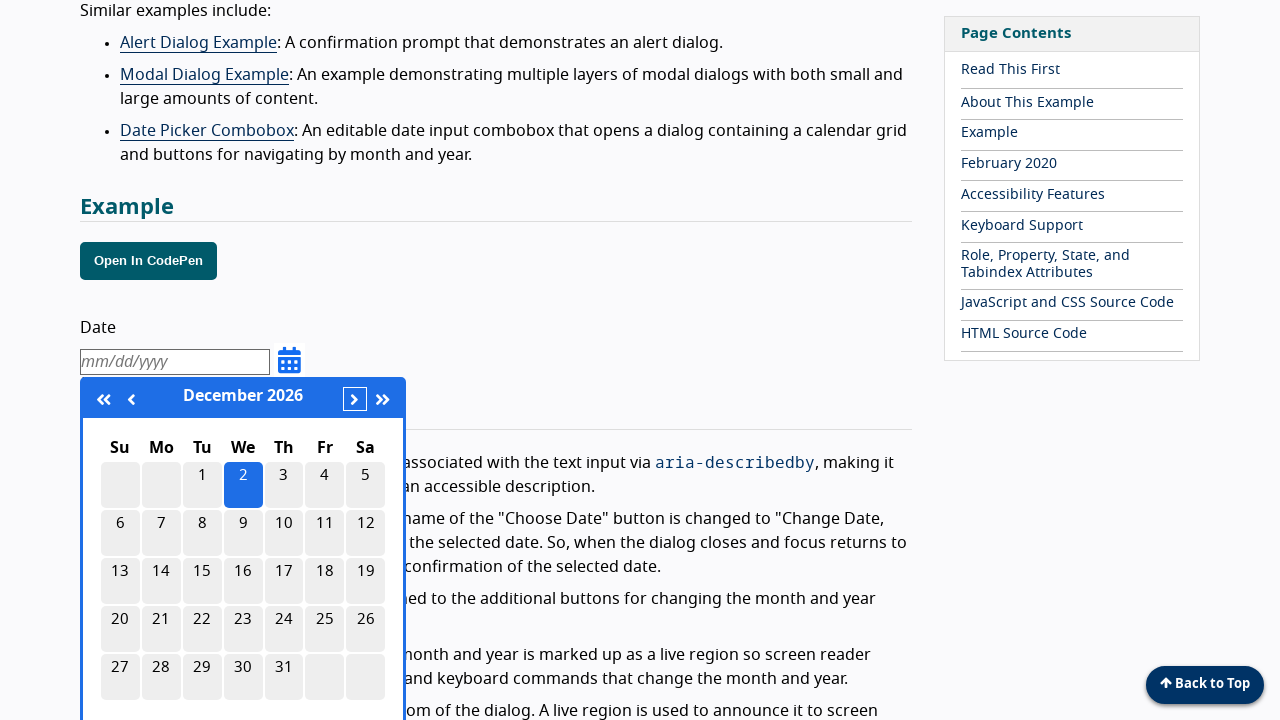

Clicked next month button to navigate towards January at (355, 399) on .next-month
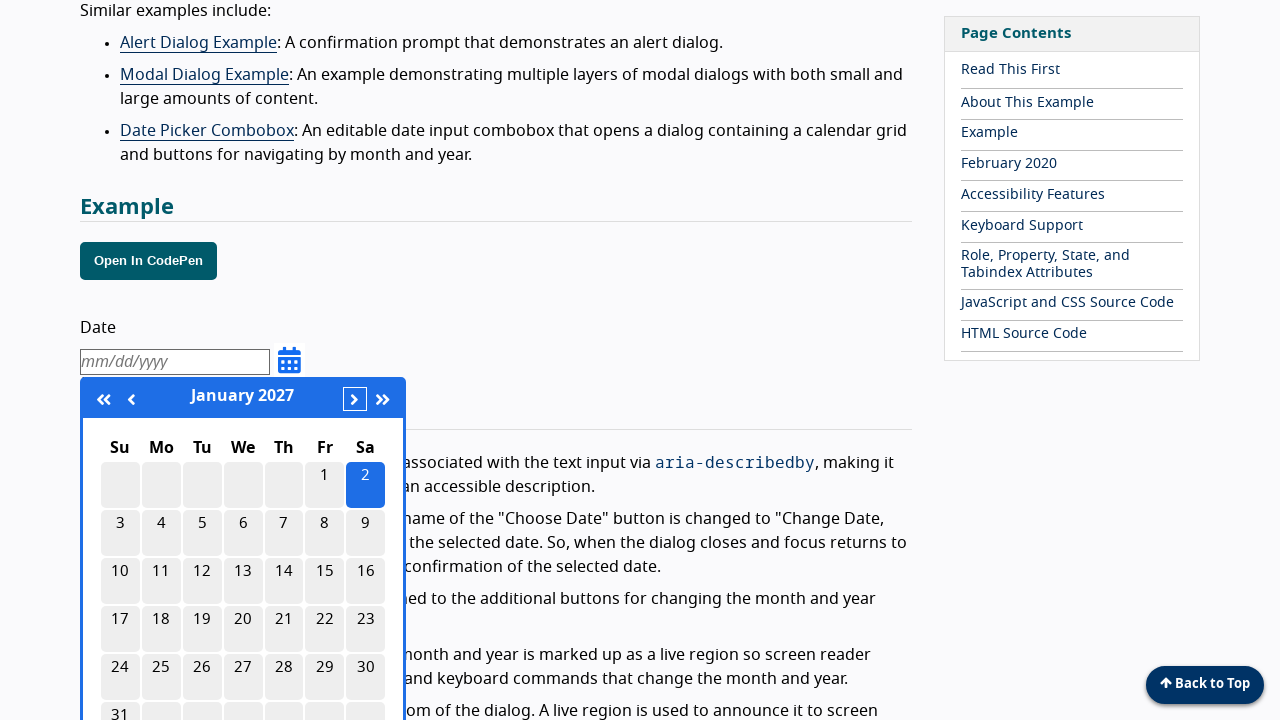

Retrieved current month: January
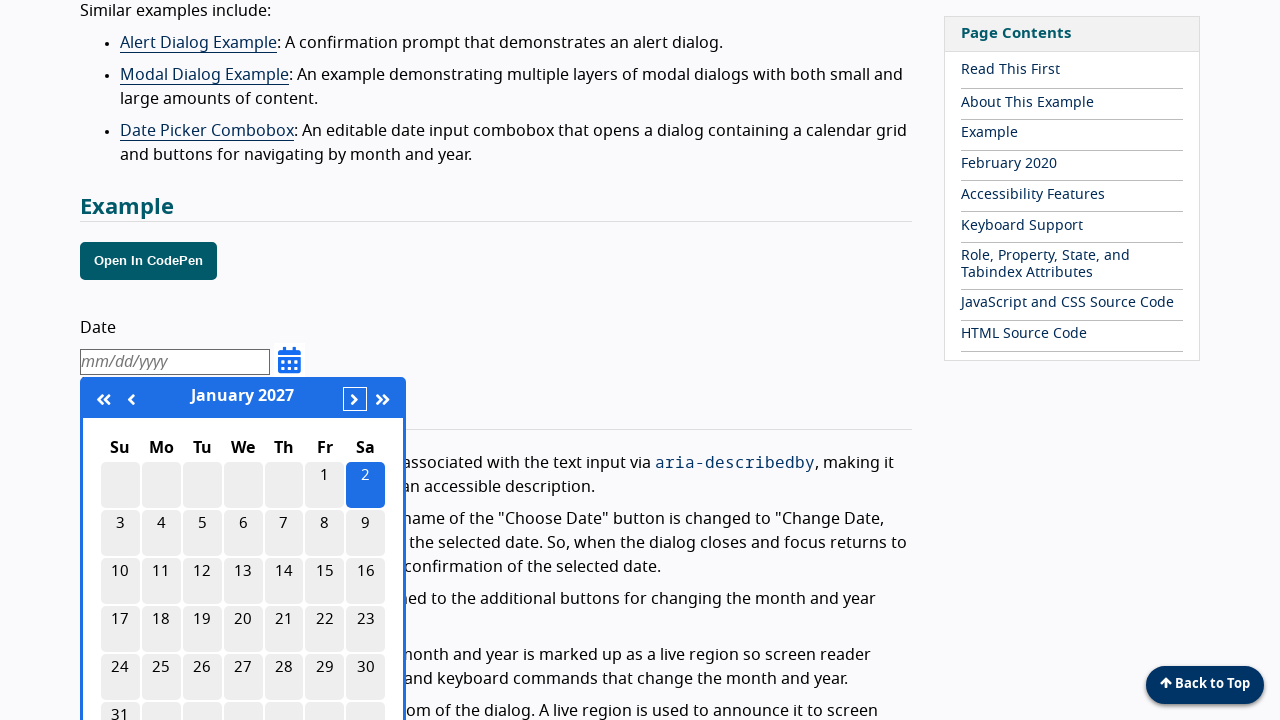

Retrieved current year: 2027
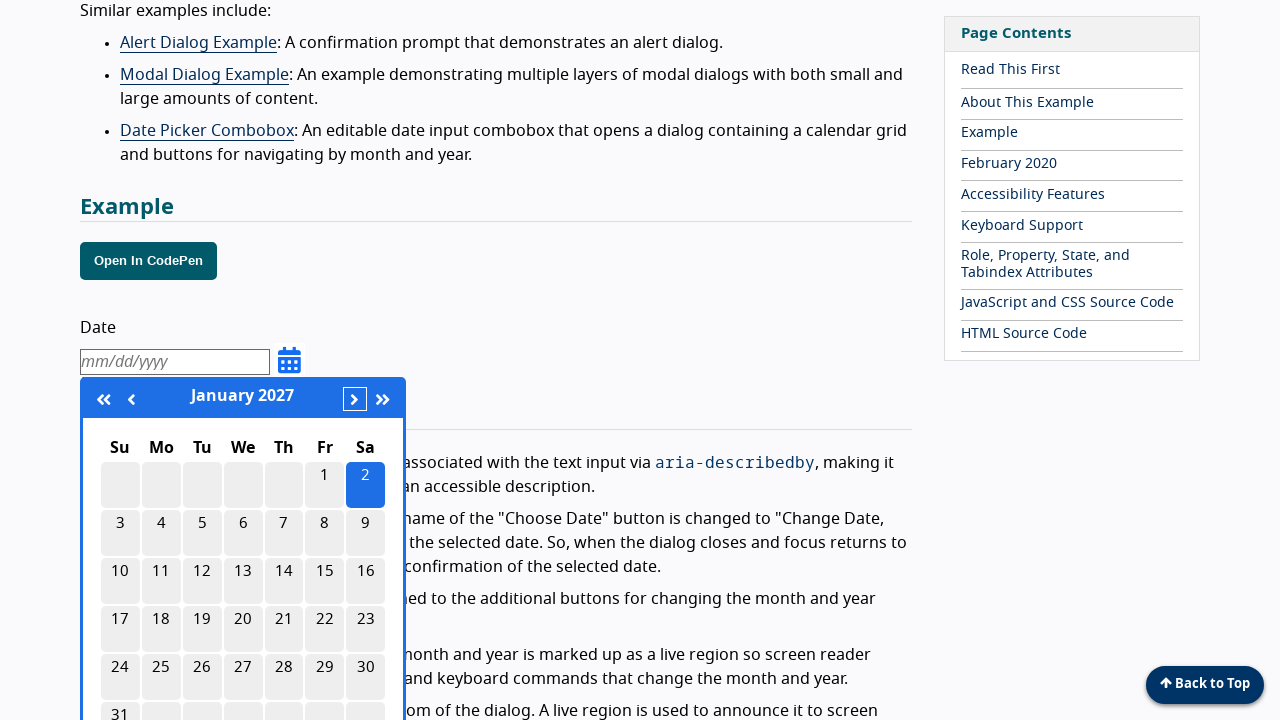

Clicked on date 5 in the calendar at (202, 533) on //*[text()='5']
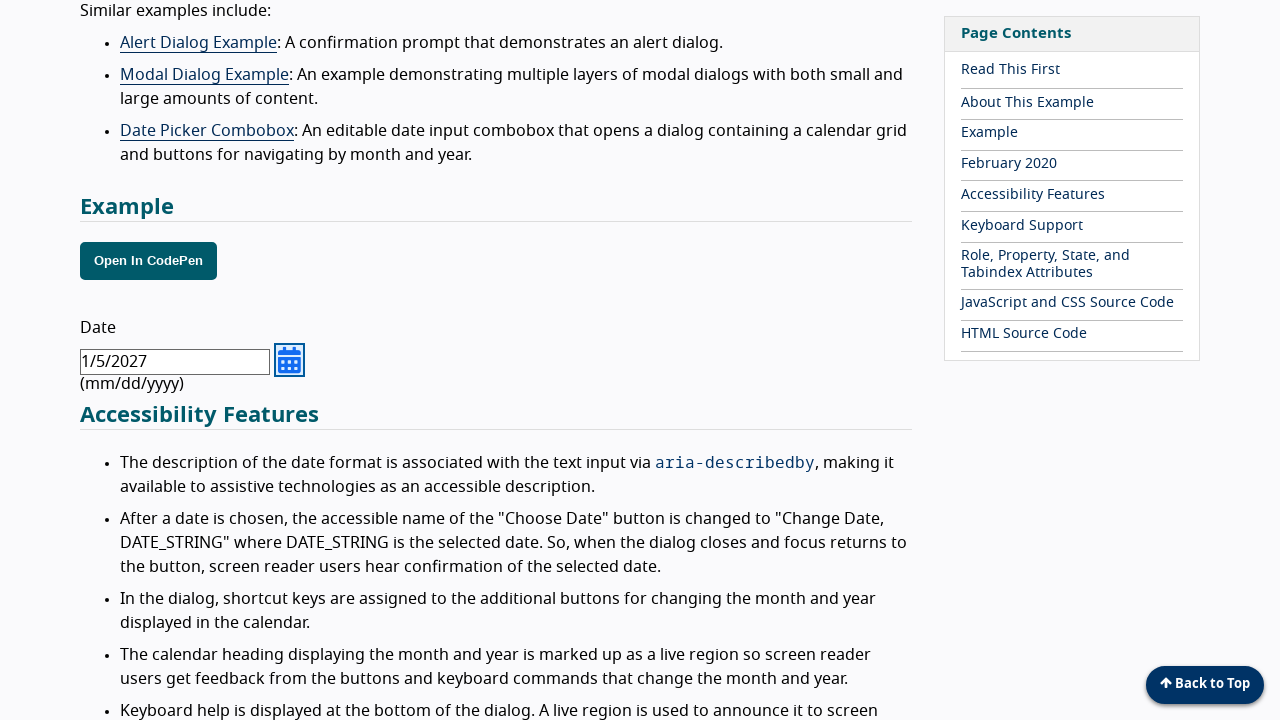

Waited for date selection to complete
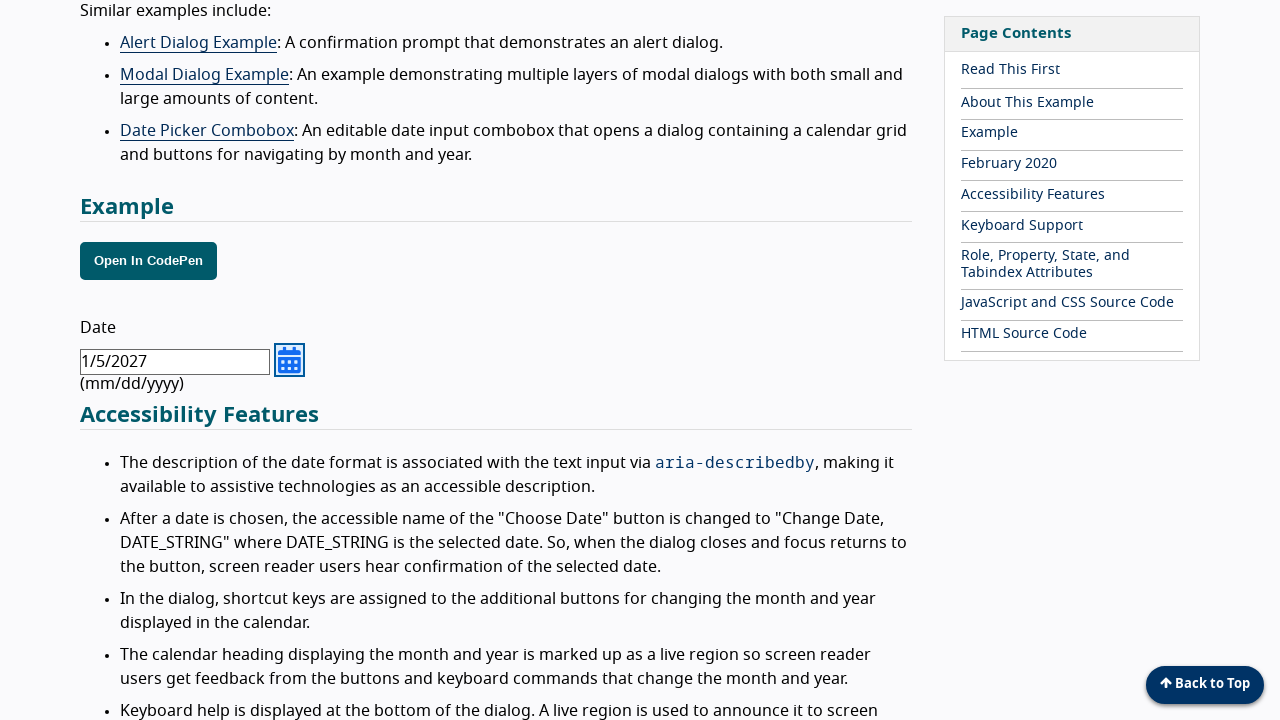

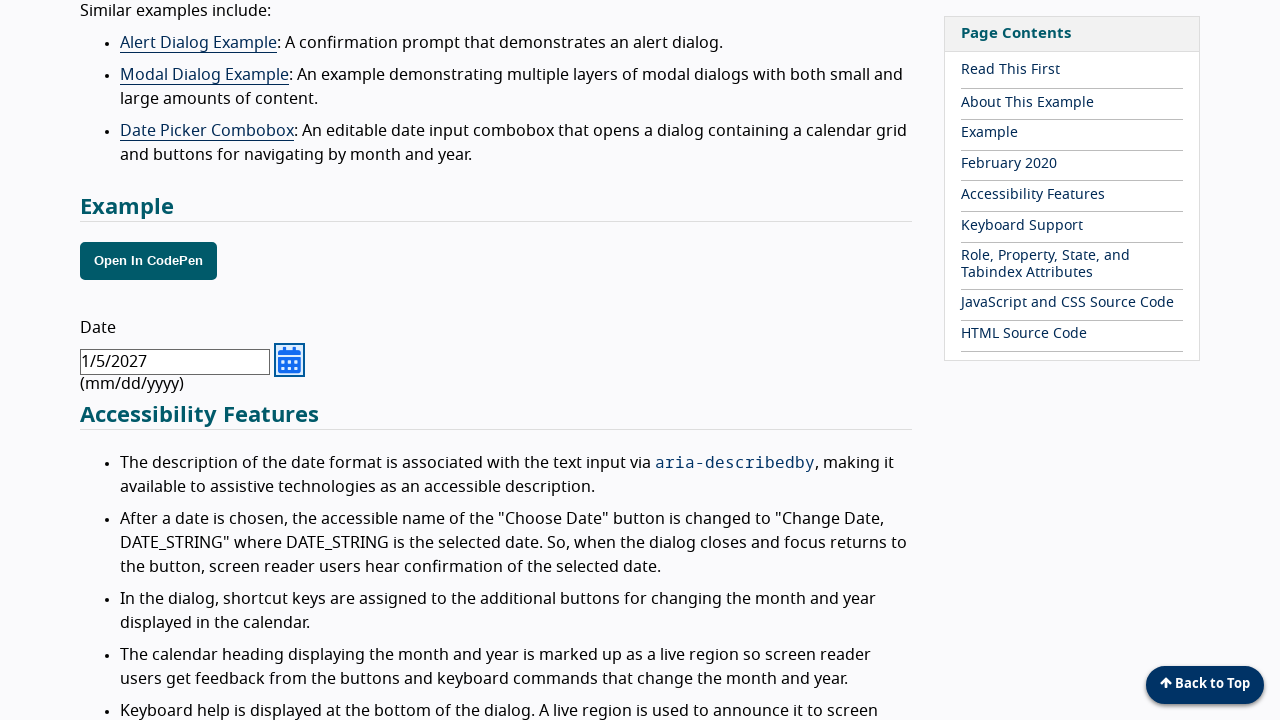